Tests opening a note for editing, making changes, then canceling to discard the changes.

Starting URL: https://testpages.eviltester.com/styled/apps/notes/simplenotes.html

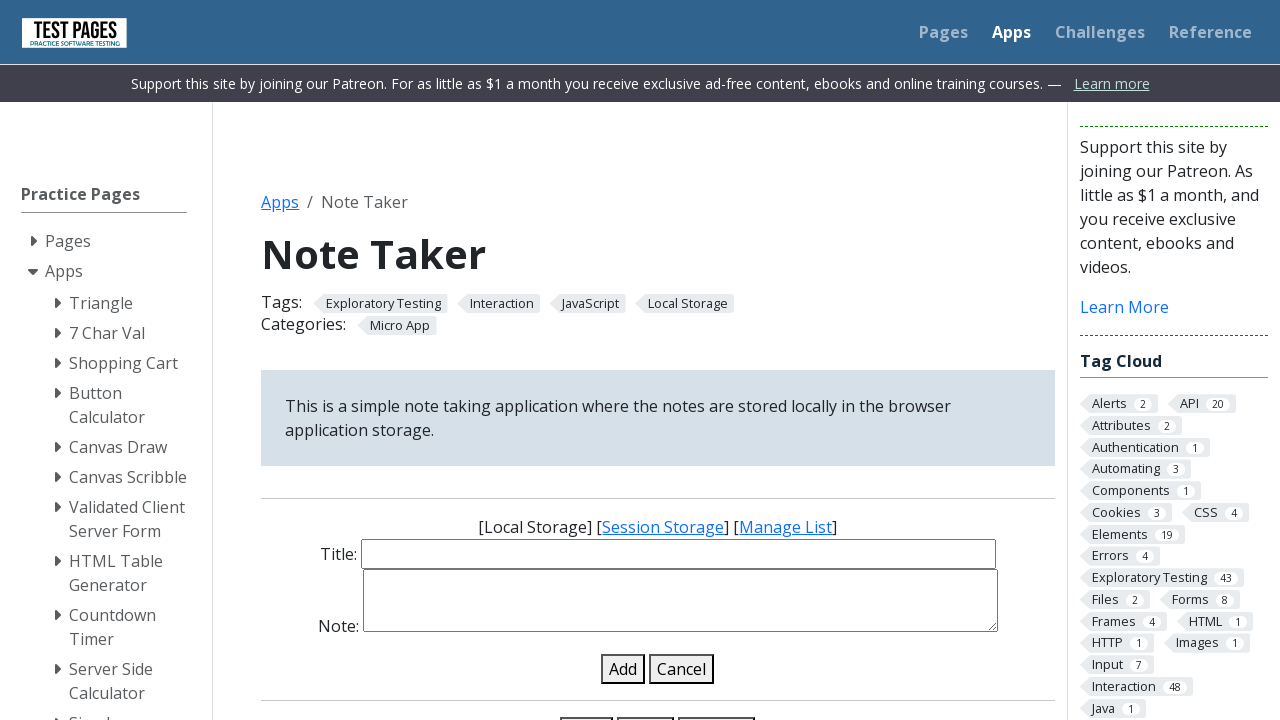

Waited for note title input field to load
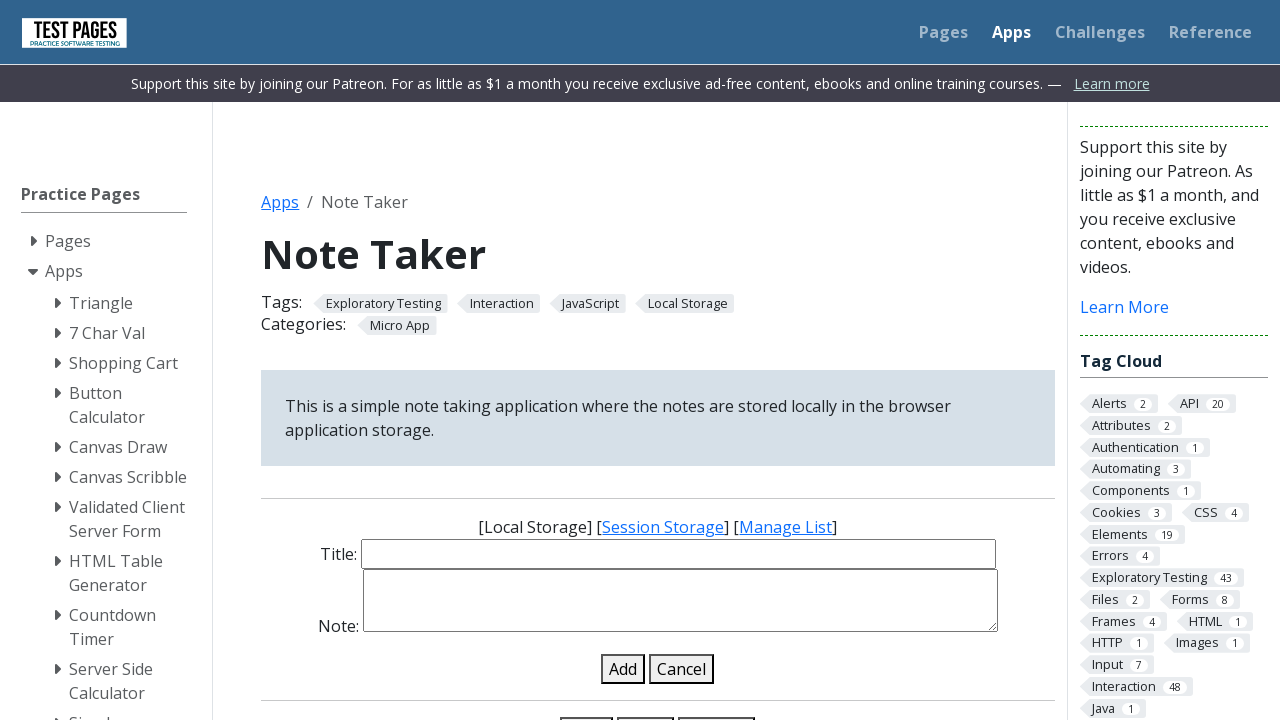

Filled note title input with 'Note to cancel edit' on #note-title-input
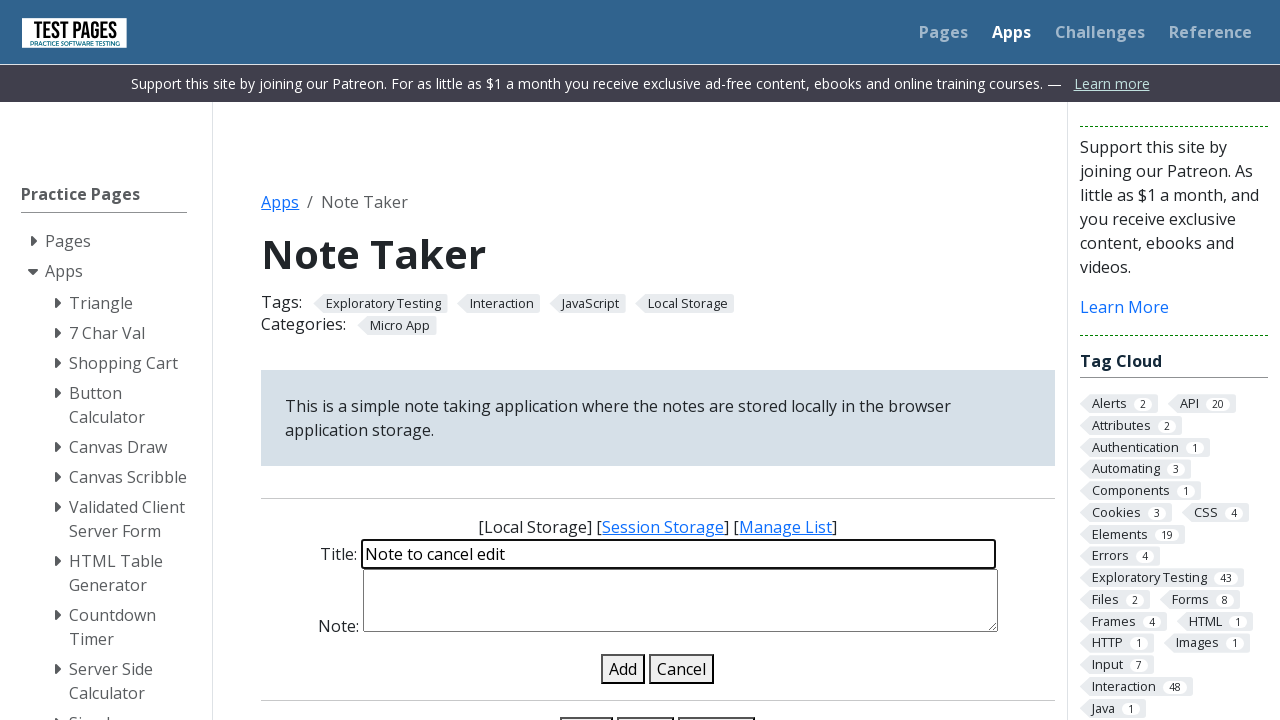

Filled note details input with 'Original content' on #note-details-input
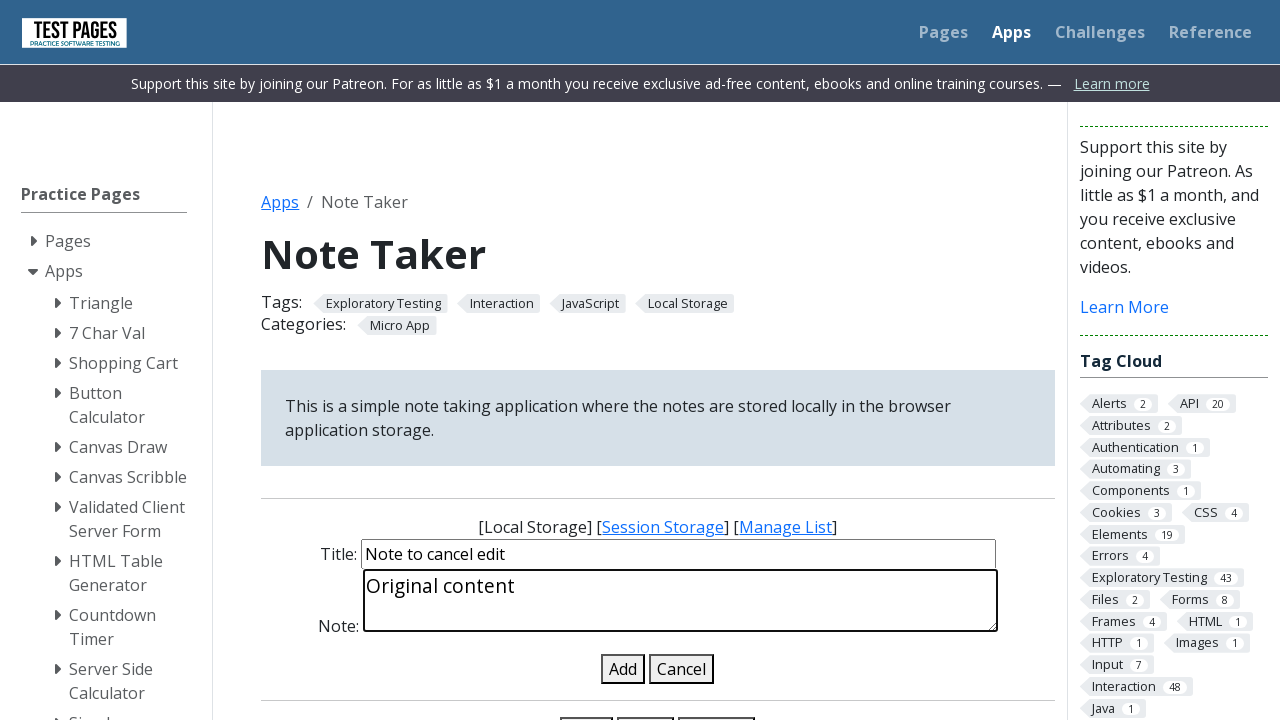

Clicked add note button to create the note at (623, 669) on #add-note
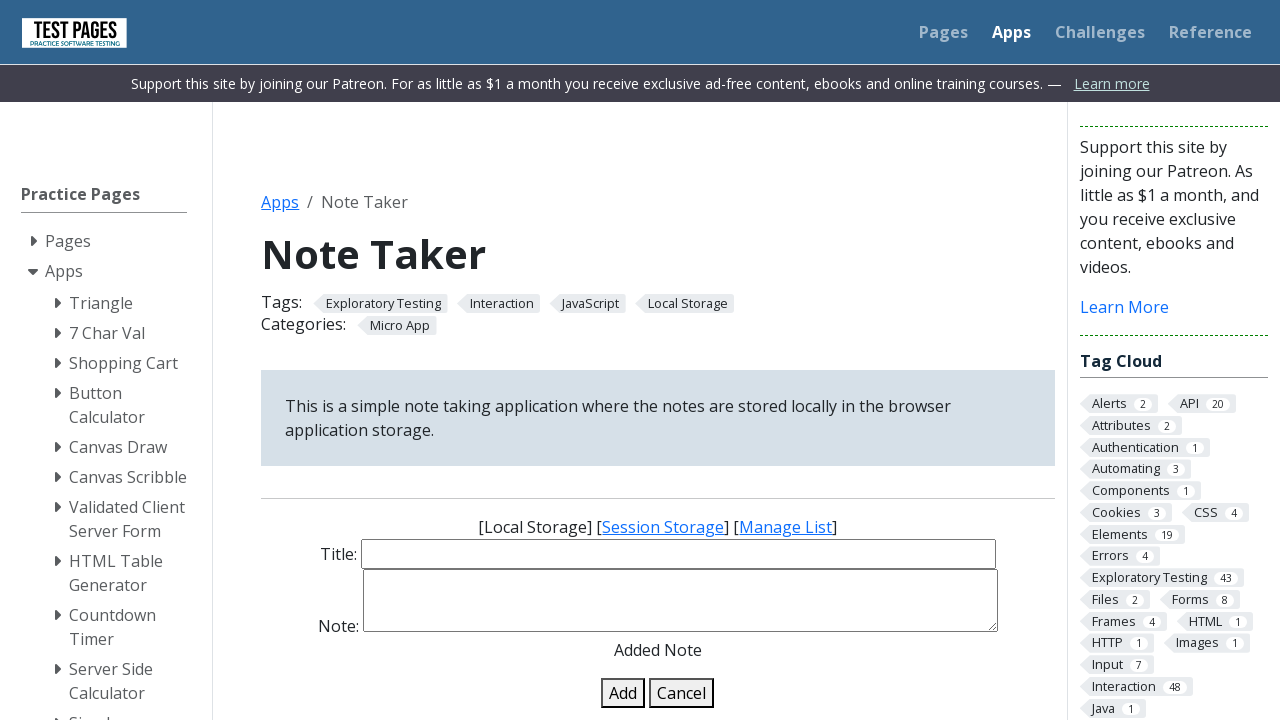

Note appeared in the list
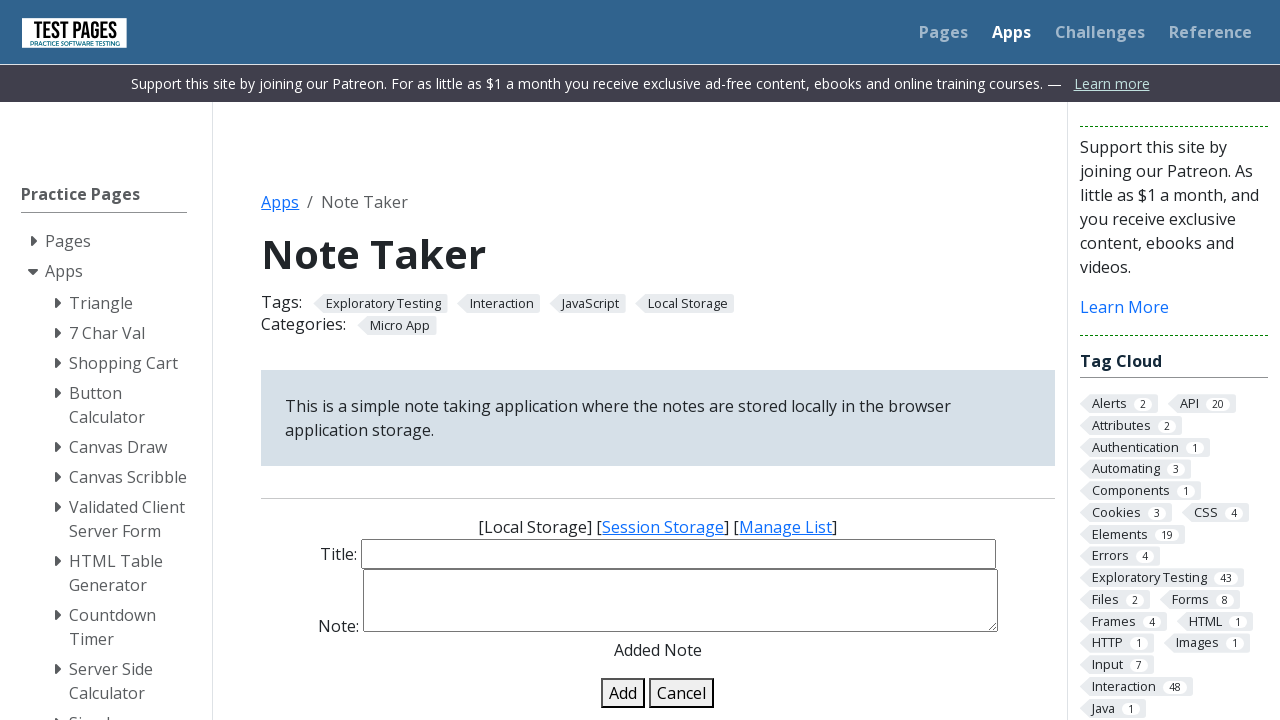

Clicked edit button on the note at (308, 360) on .edit-note-in-list
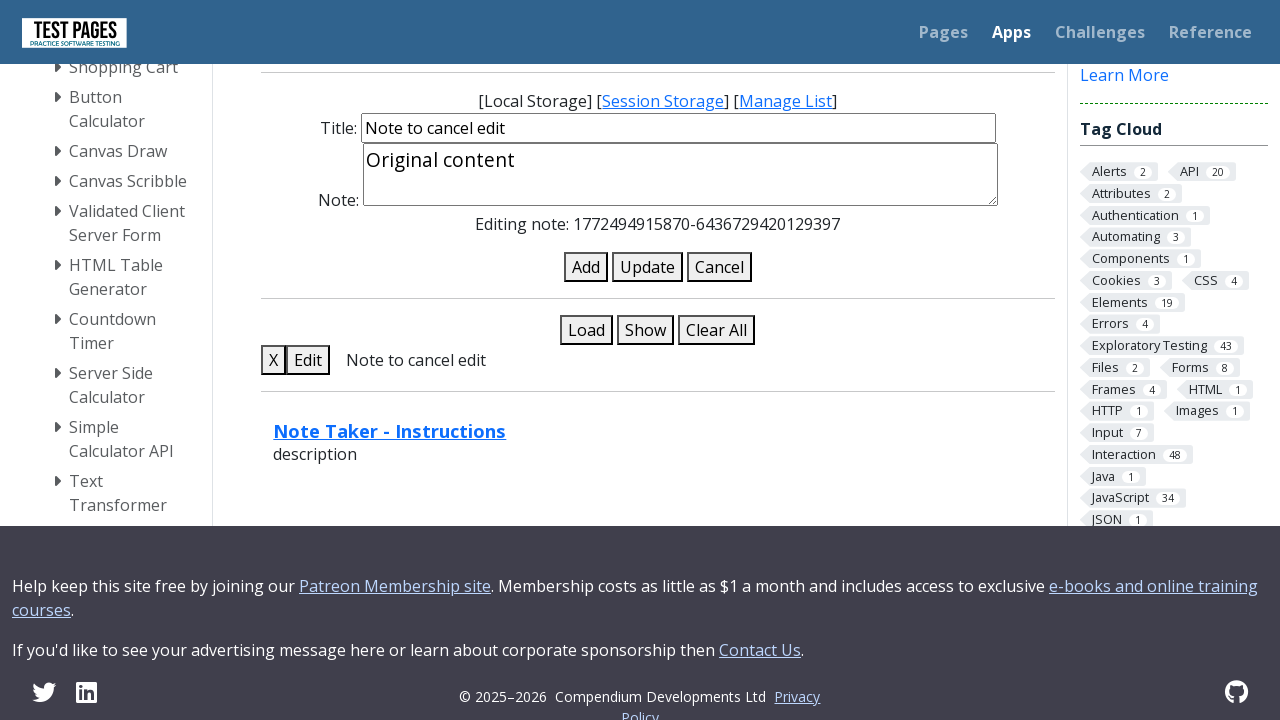

Modified note title to 'Edited 1st note' on #note-title-input
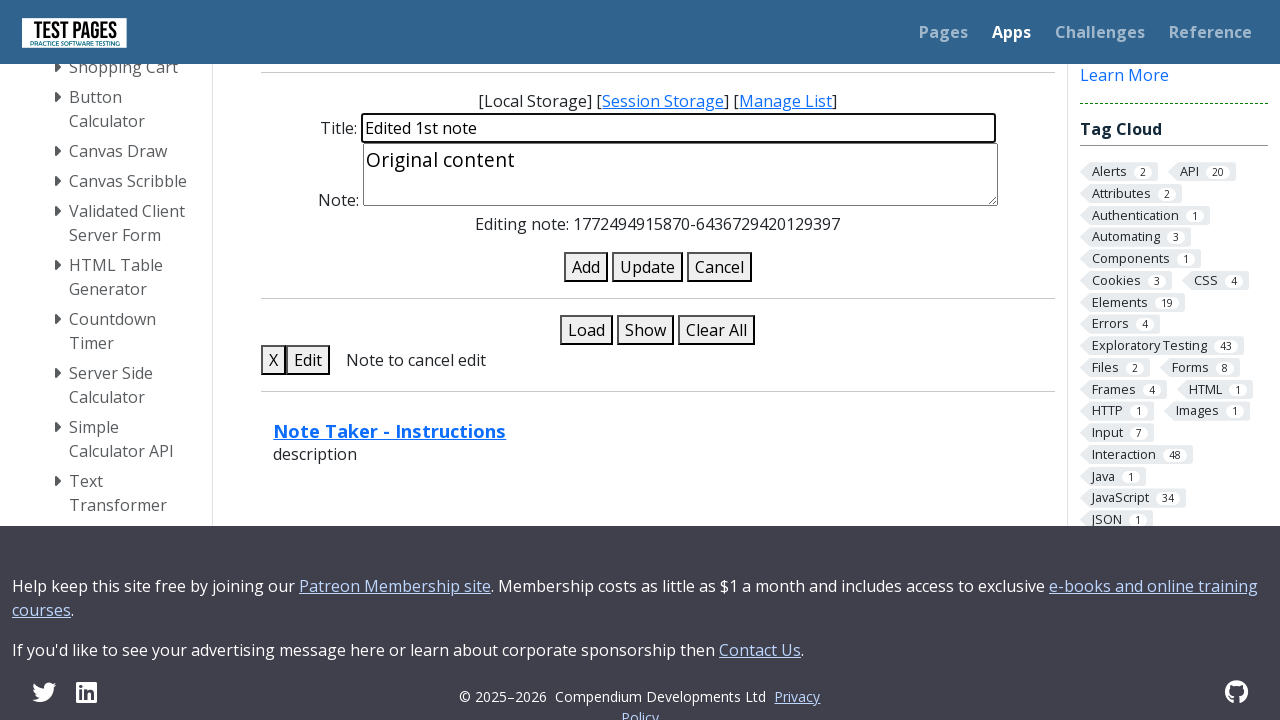

Modified note details to ' some text for new note edited' on #note-details-input
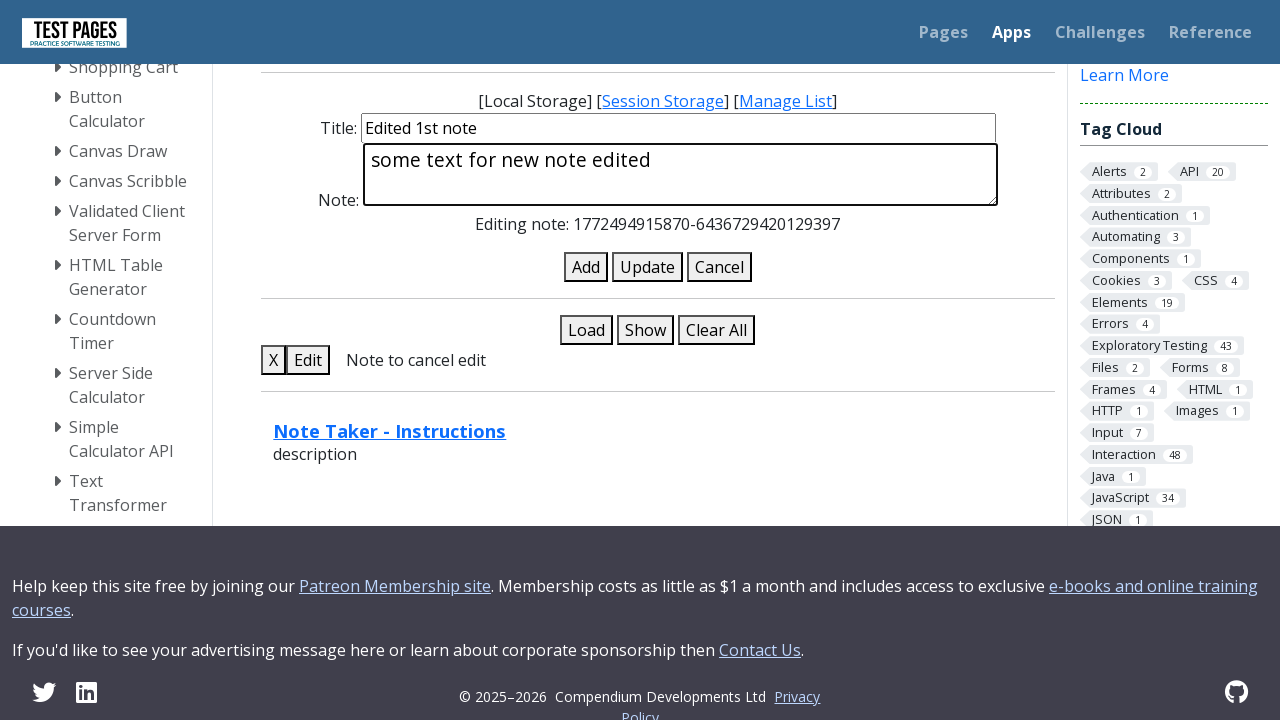

Clicked cancel button to discard changes at (719, 267) on #cancel-note
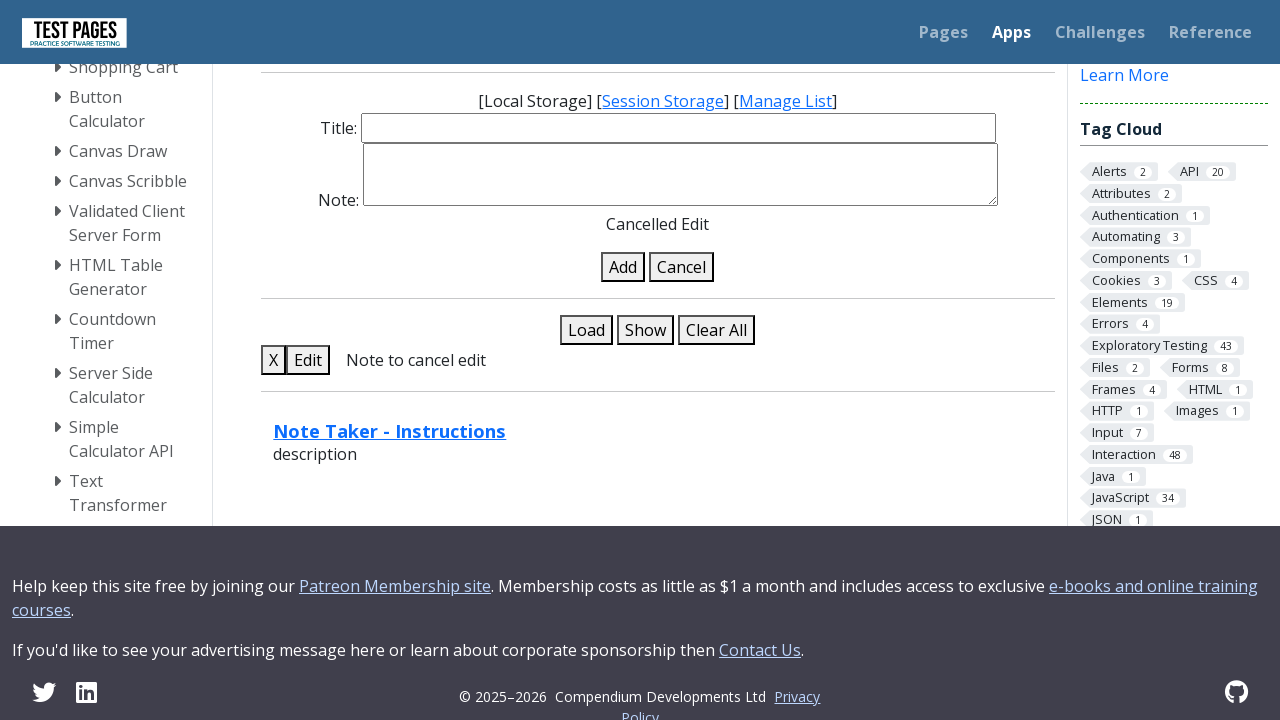

Status message element appeared
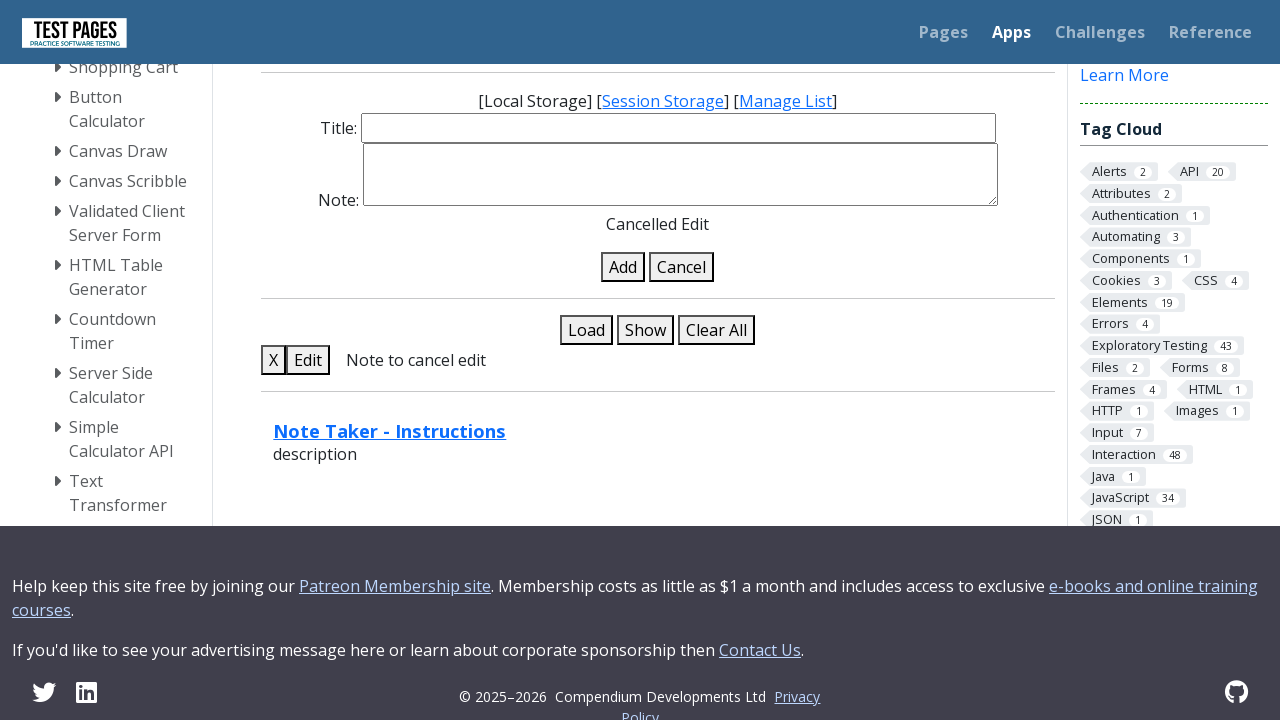

Retrieved status message: 'Cancelled Edit'
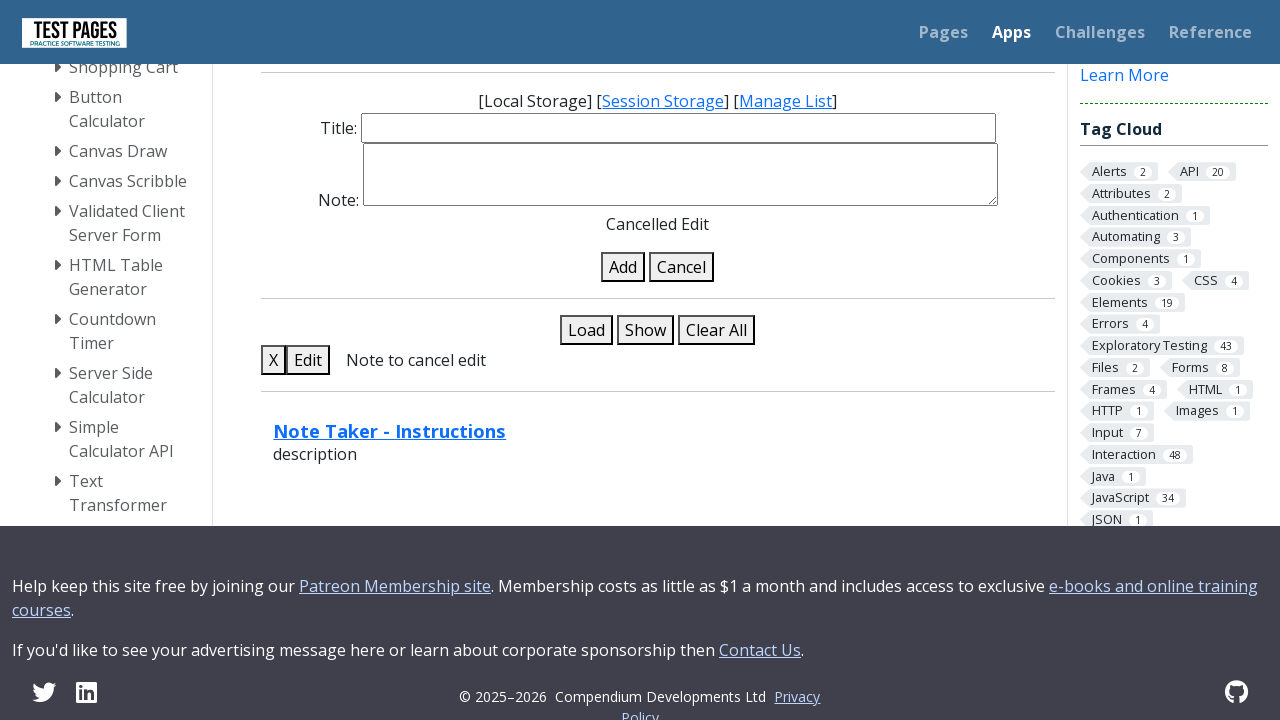

Verified that status message shows 'Cancelled Edit'
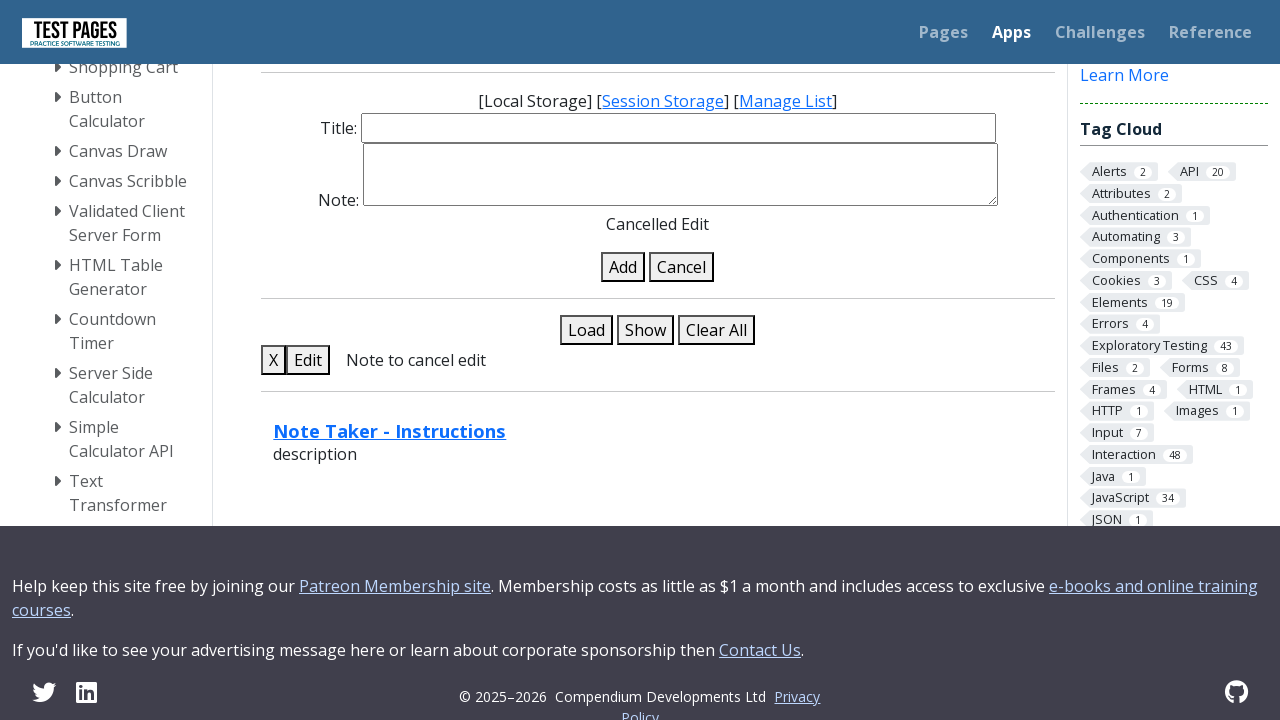

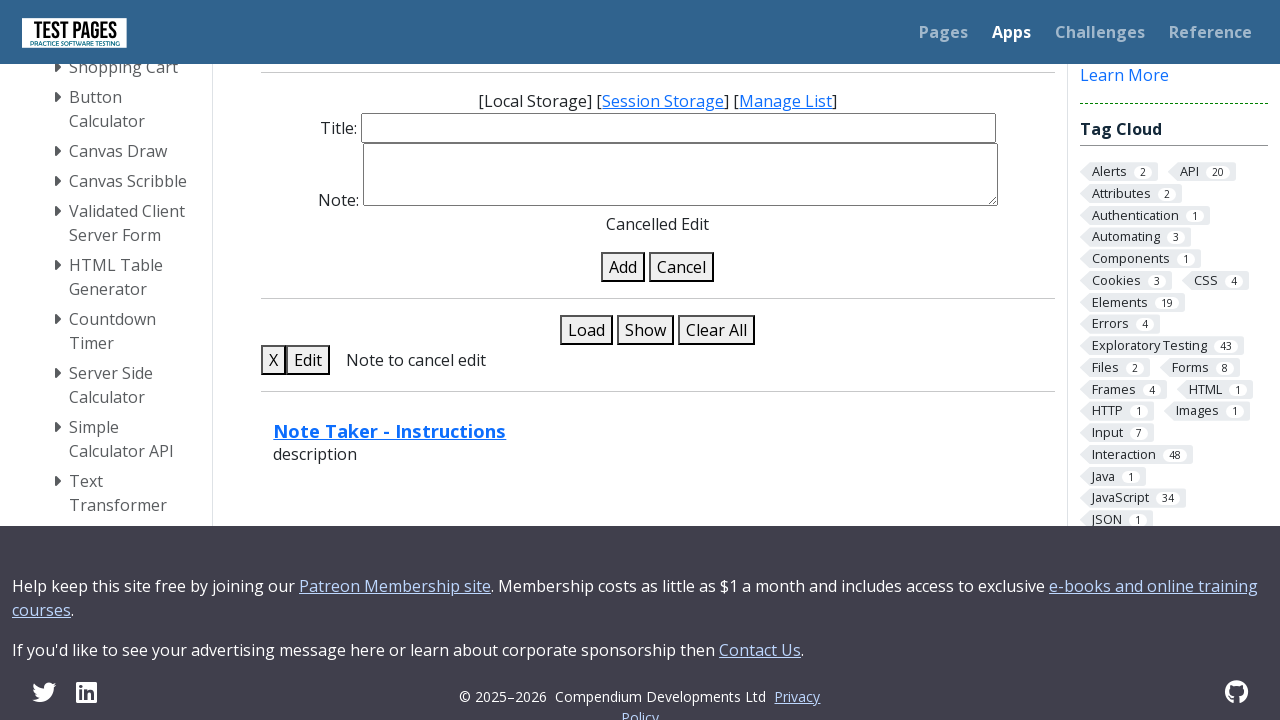